Tests dropdown functionality on SpiceJet booking site by selecting currency and passenger count values from dropdown menus

Starting URL: https://book.spicejet.com/

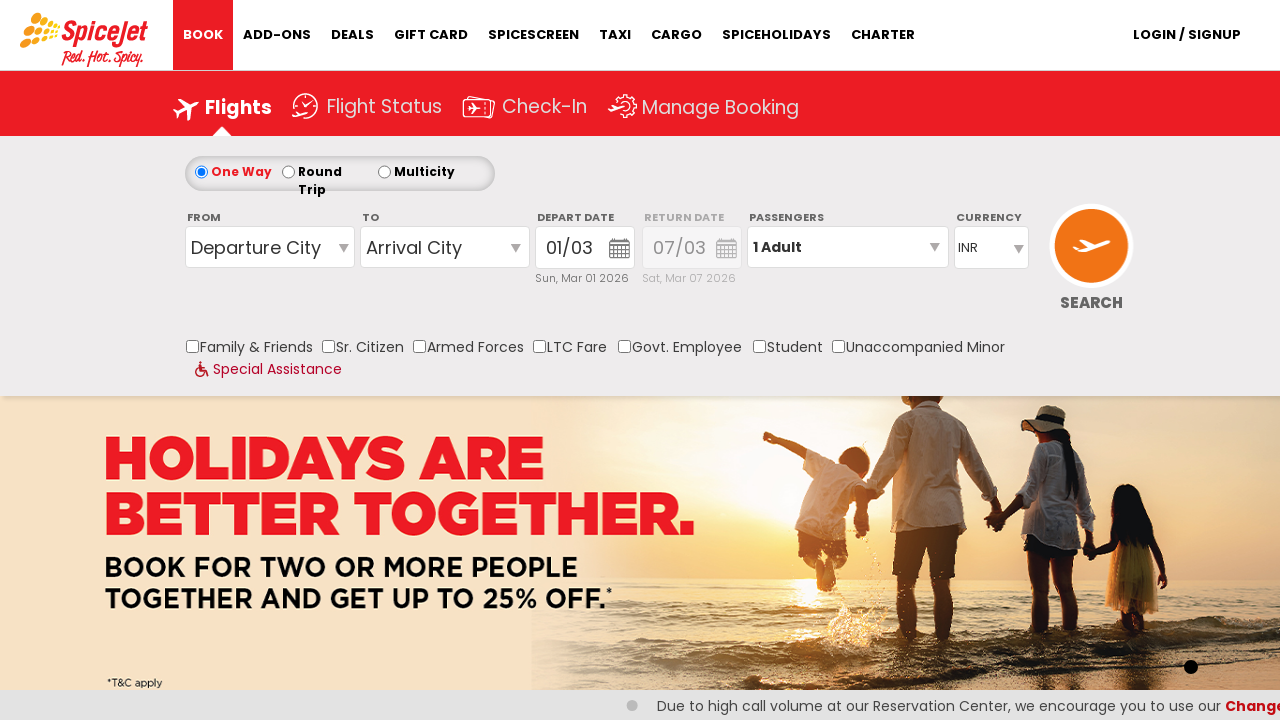

Selected GBP currency from dropdown on #ControlGroupSearchView_AvailabilitySearchInputSearchView_DropDownListCurrency
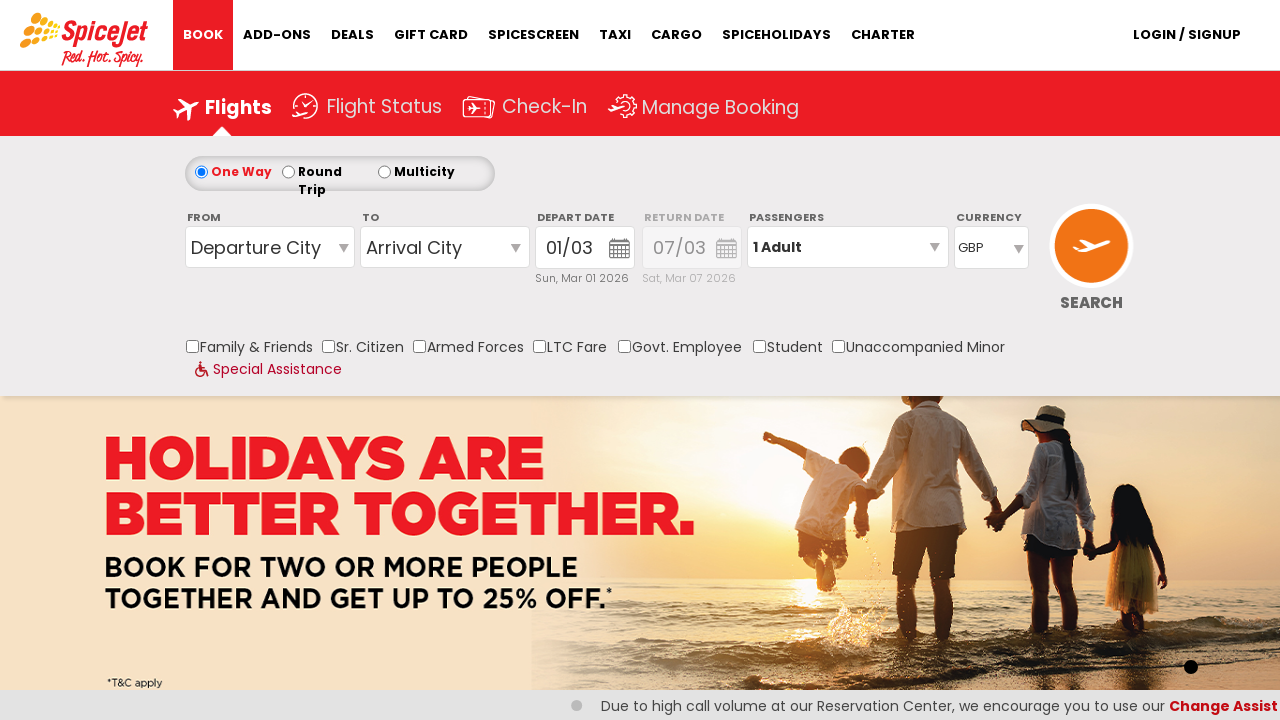

Clicked on passenger info section to expand it at (848, 247) on #divpaxinfo
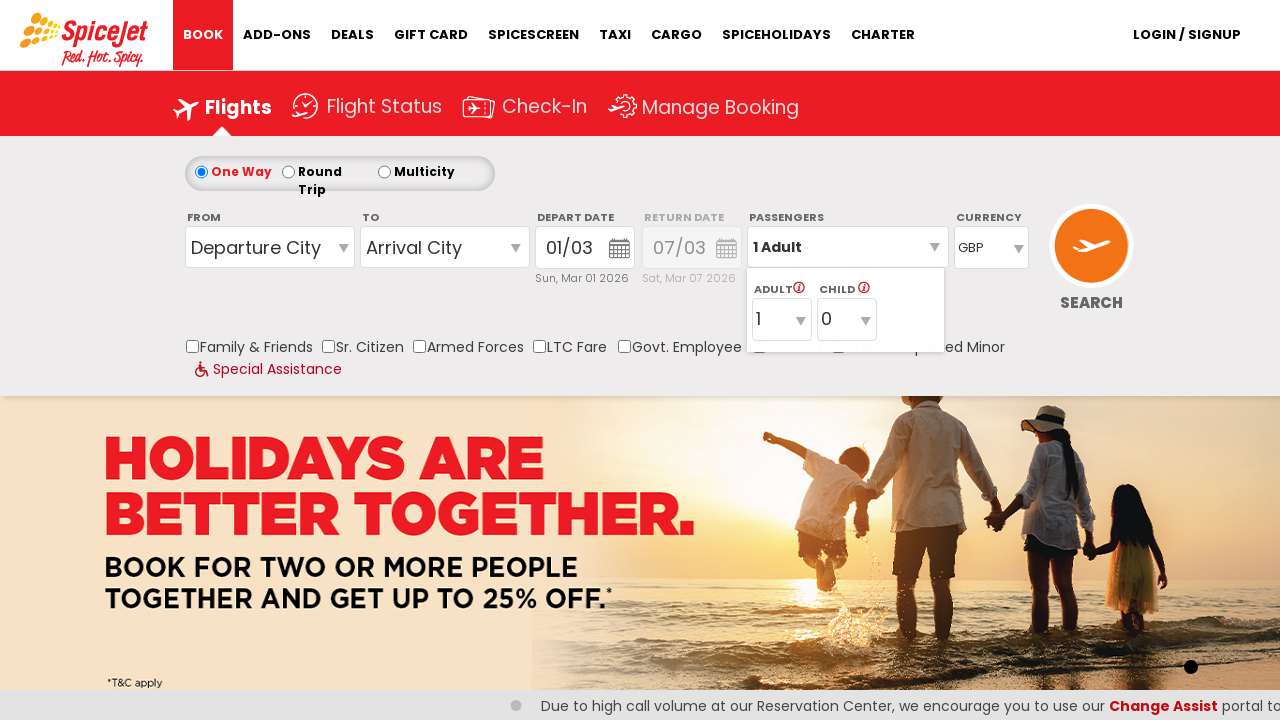

Selected 5 adult passengers from dropdown on #ControlGroupSearchView_AvailabilitySearchInputSearchView_DropDownListPassengerT
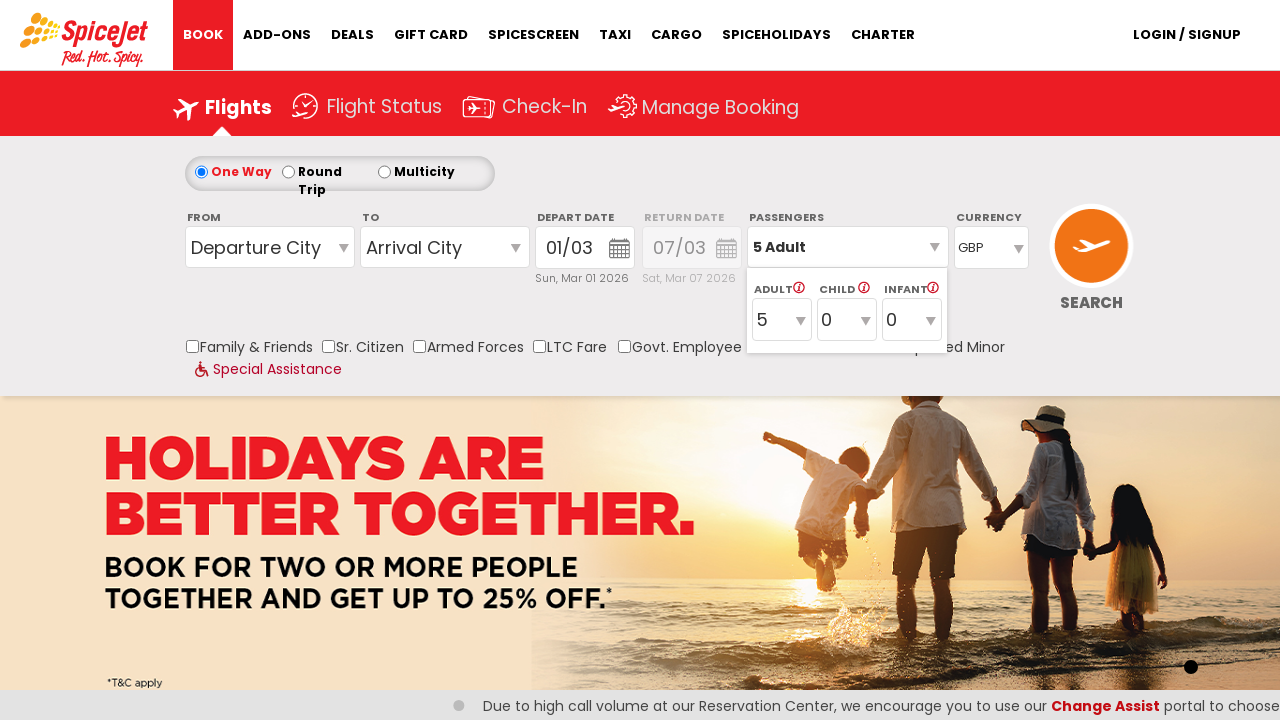

Waited 500ms for selection to be applied
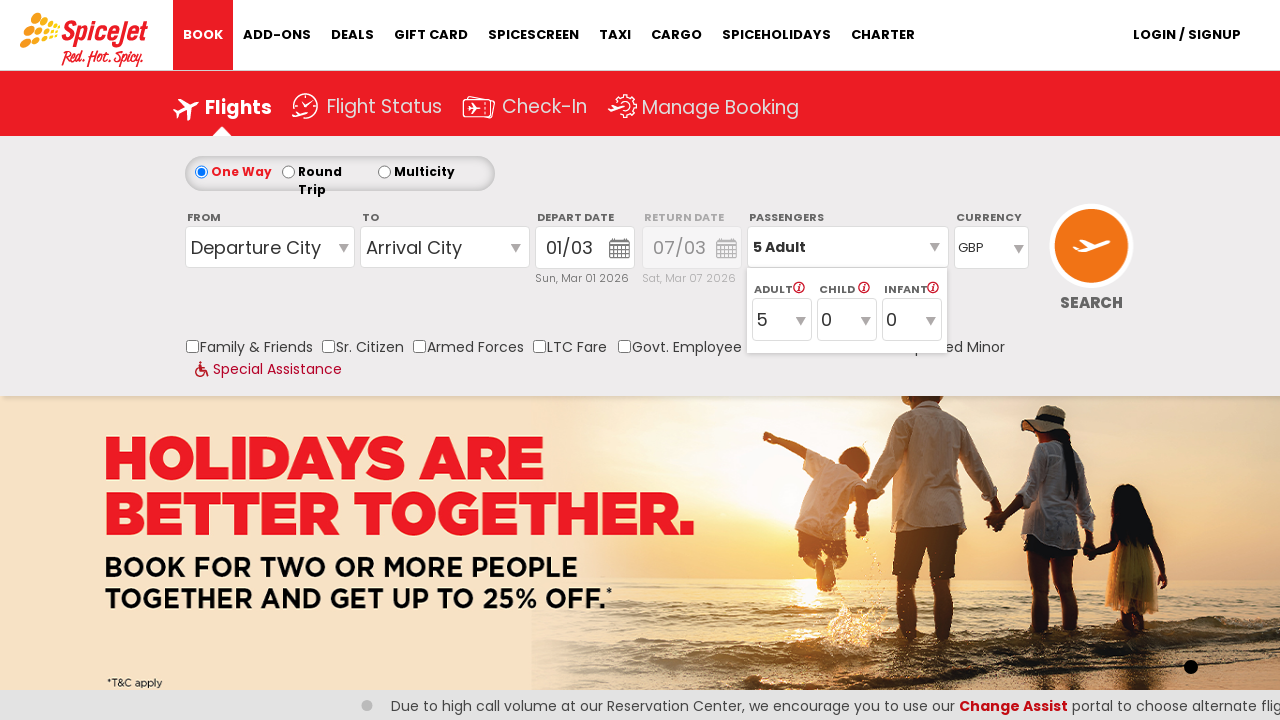

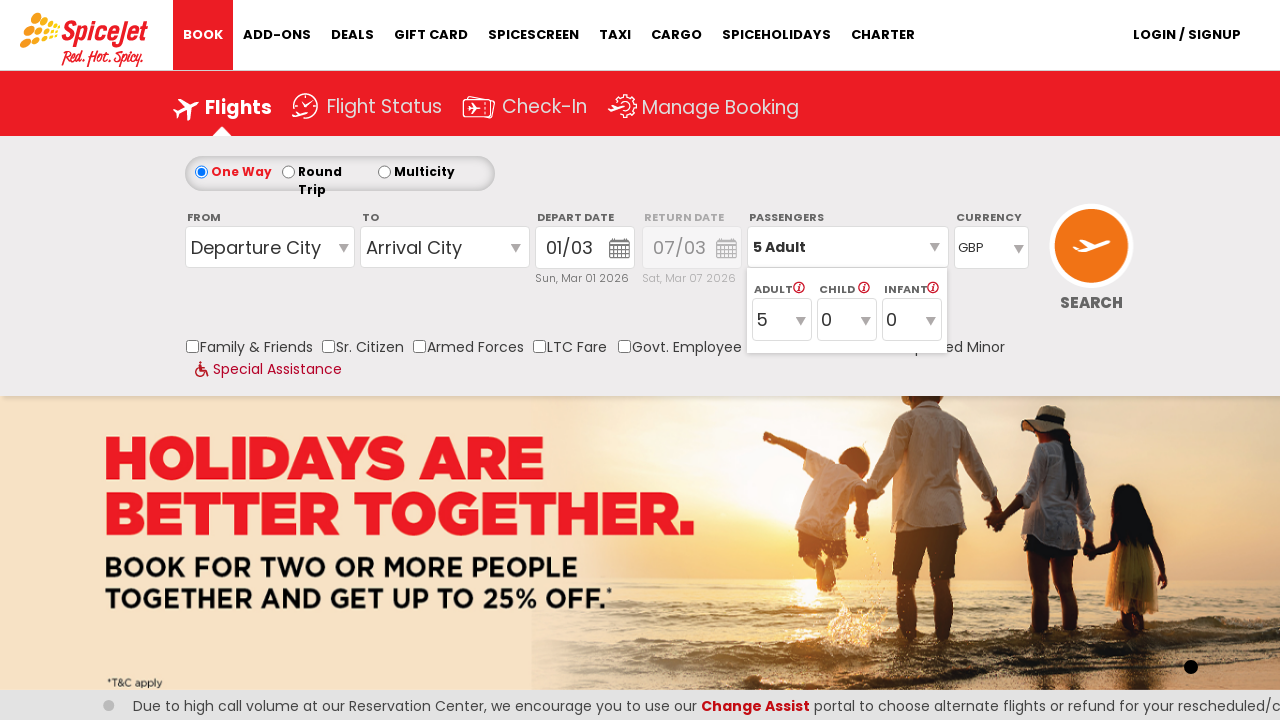